Tests selecting a book from the book store page by clicking on a book title link and verifying the book details page displays the title.

Starting URL: https://demoqa.com/books

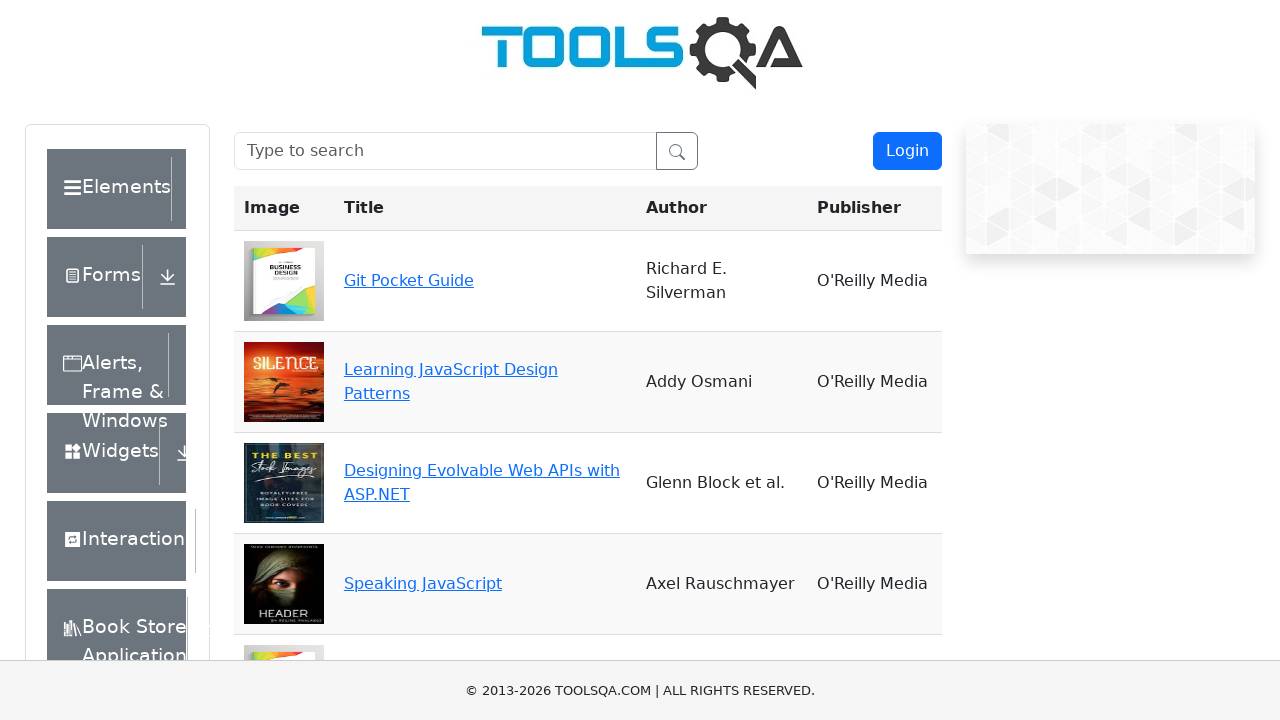

Waited for book link with title 'Git Pocket Guide' to appear
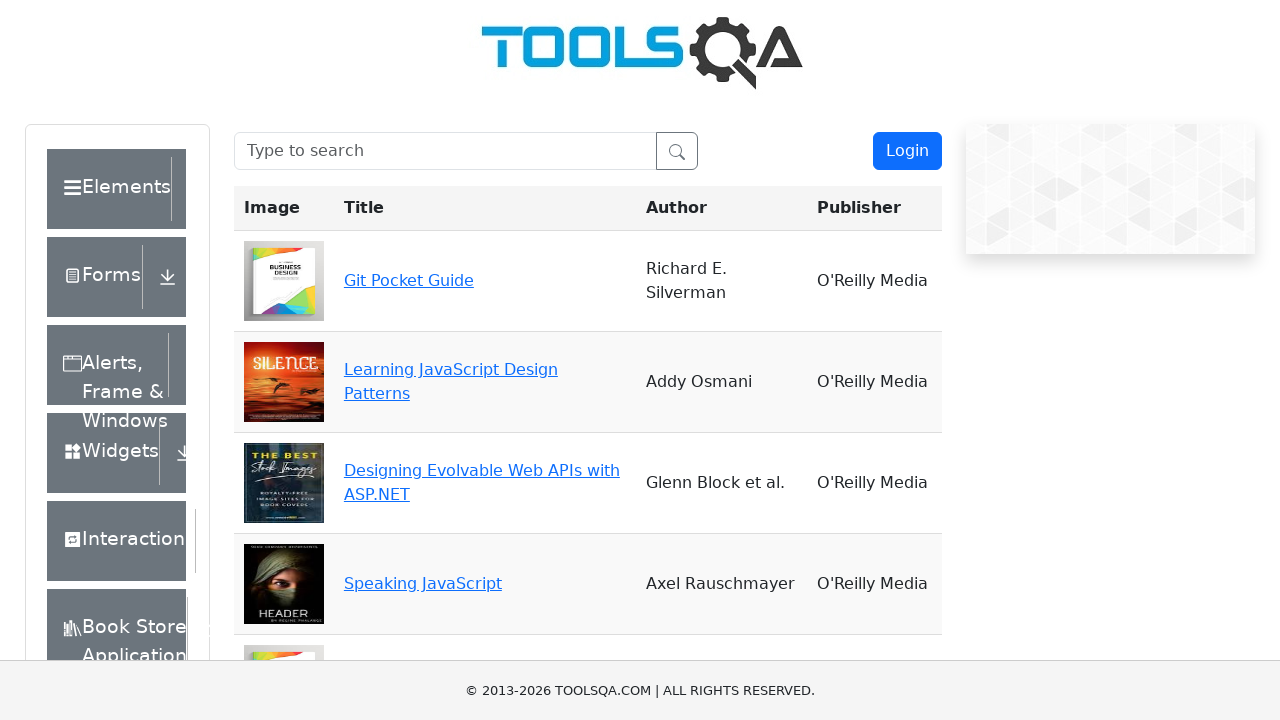

Clicked on 'Git Pocket Guide' book link
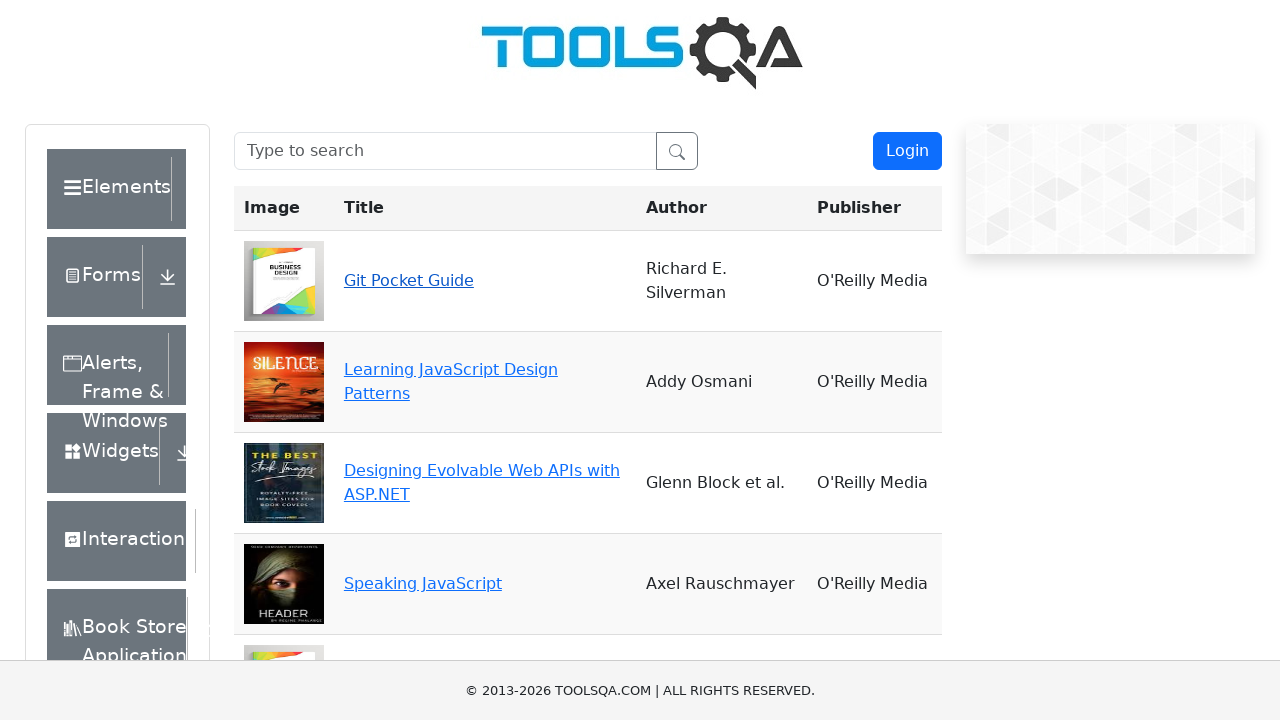

Waited for book title 'Git Pocket Guide' to appear on details page and verified visibility
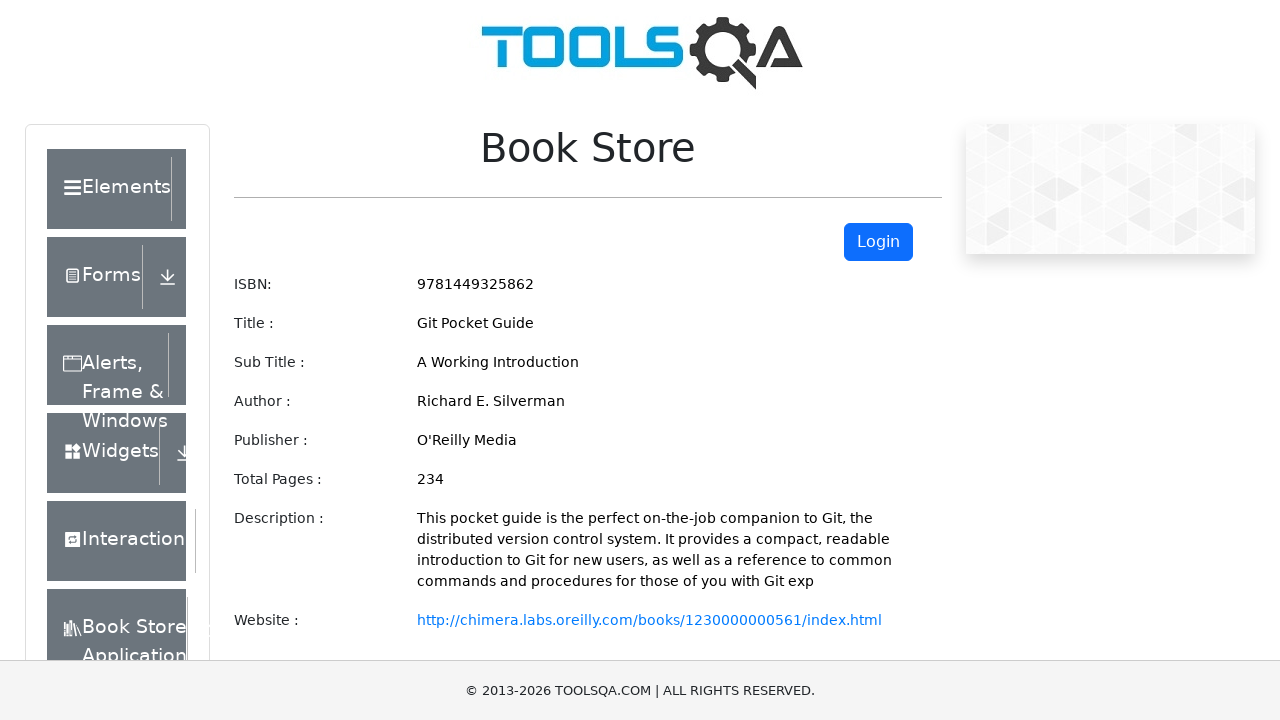

Asserted that book title is visible on the details page
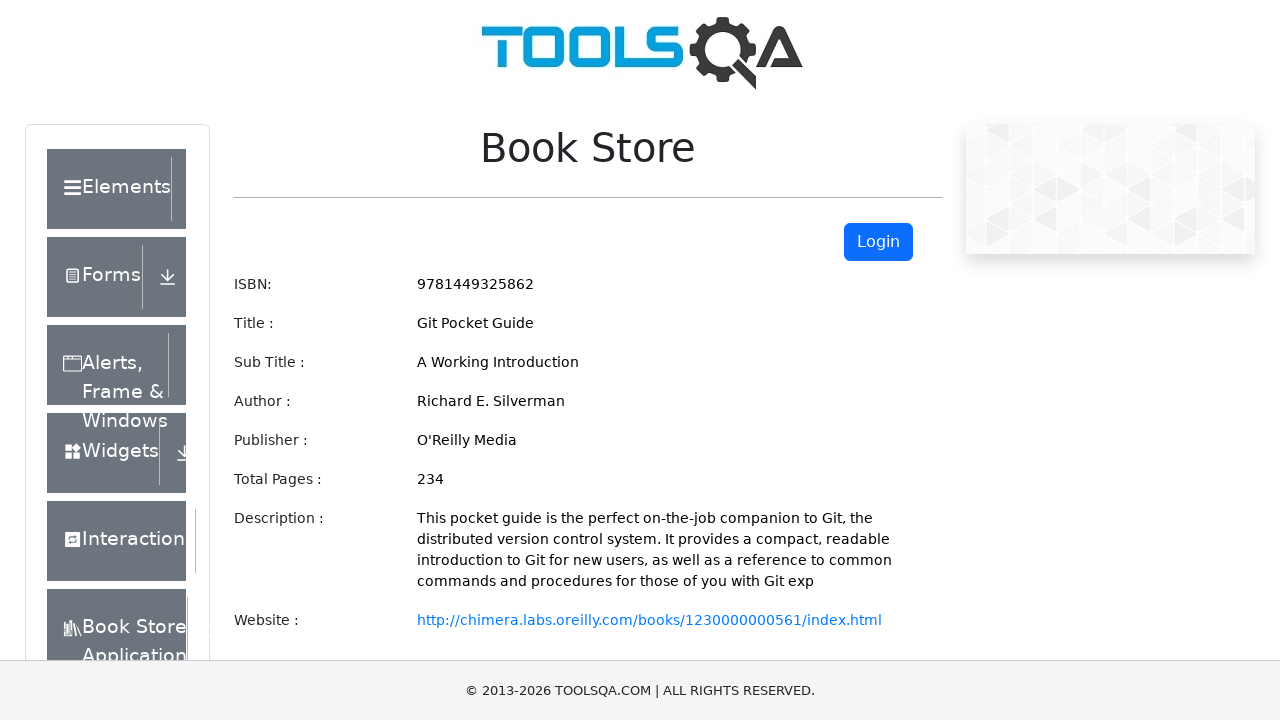

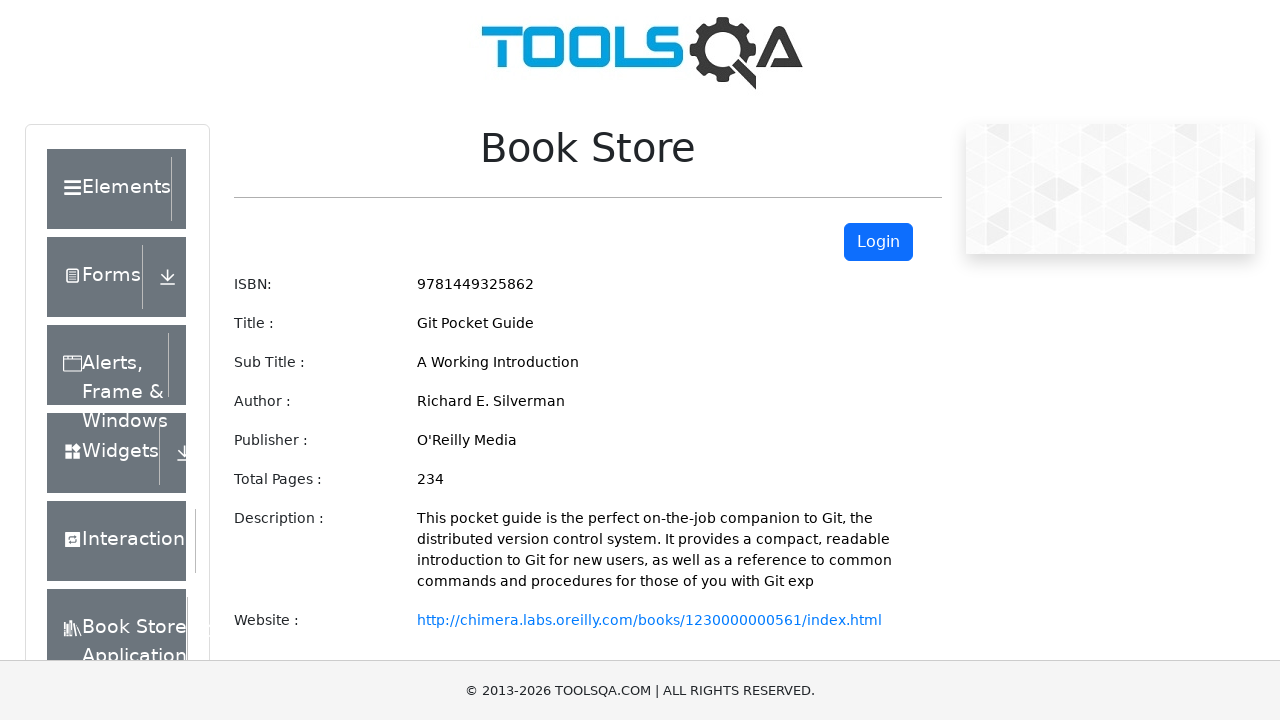